Tests browser back button functionality by clicking a link, then using browser back navigation

Starting URL: https://selenium.dev/selenium/web/mouse_interaction.html

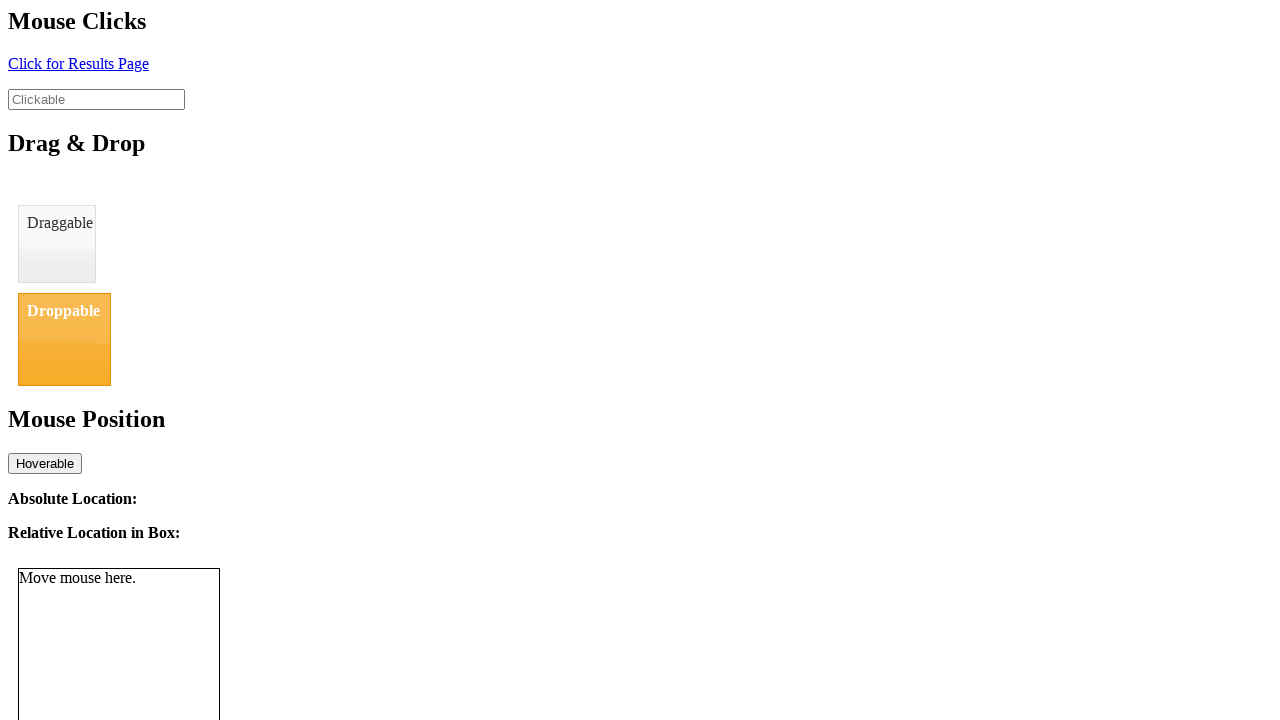

Clicked link with id 'click' to navigate to result page at (78, 63) on #click
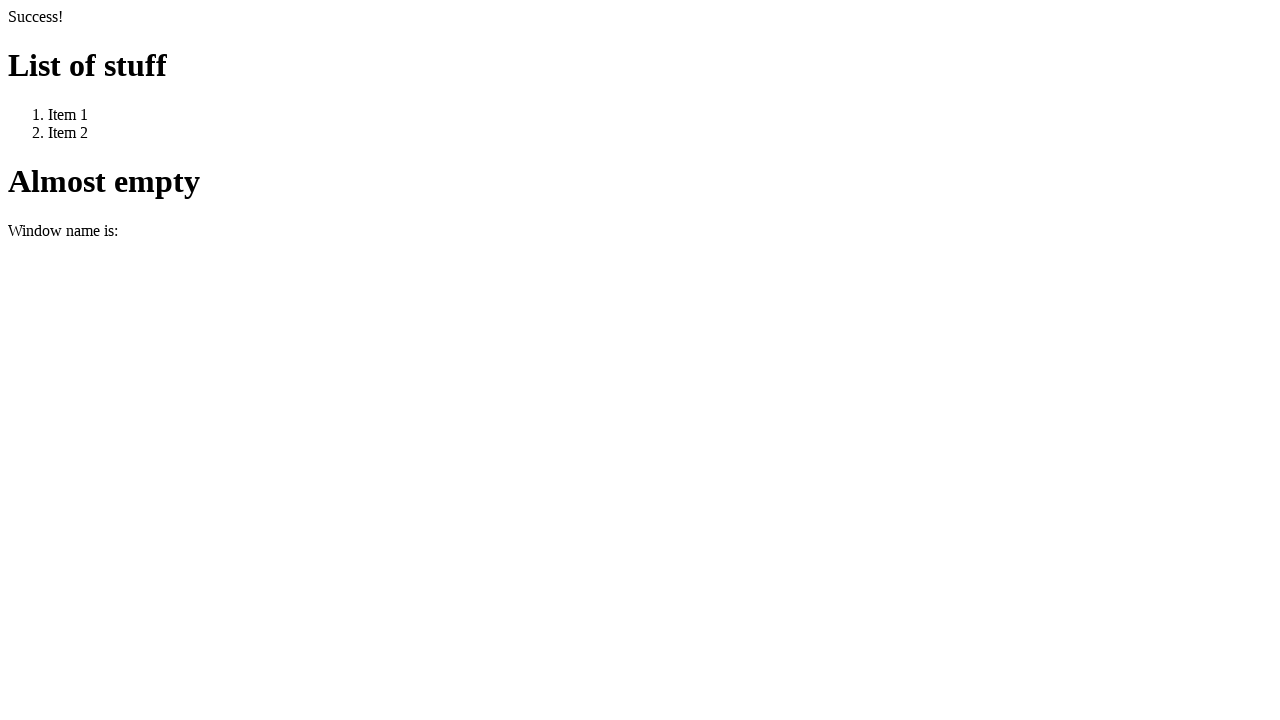

Waited for navigation to result page URL
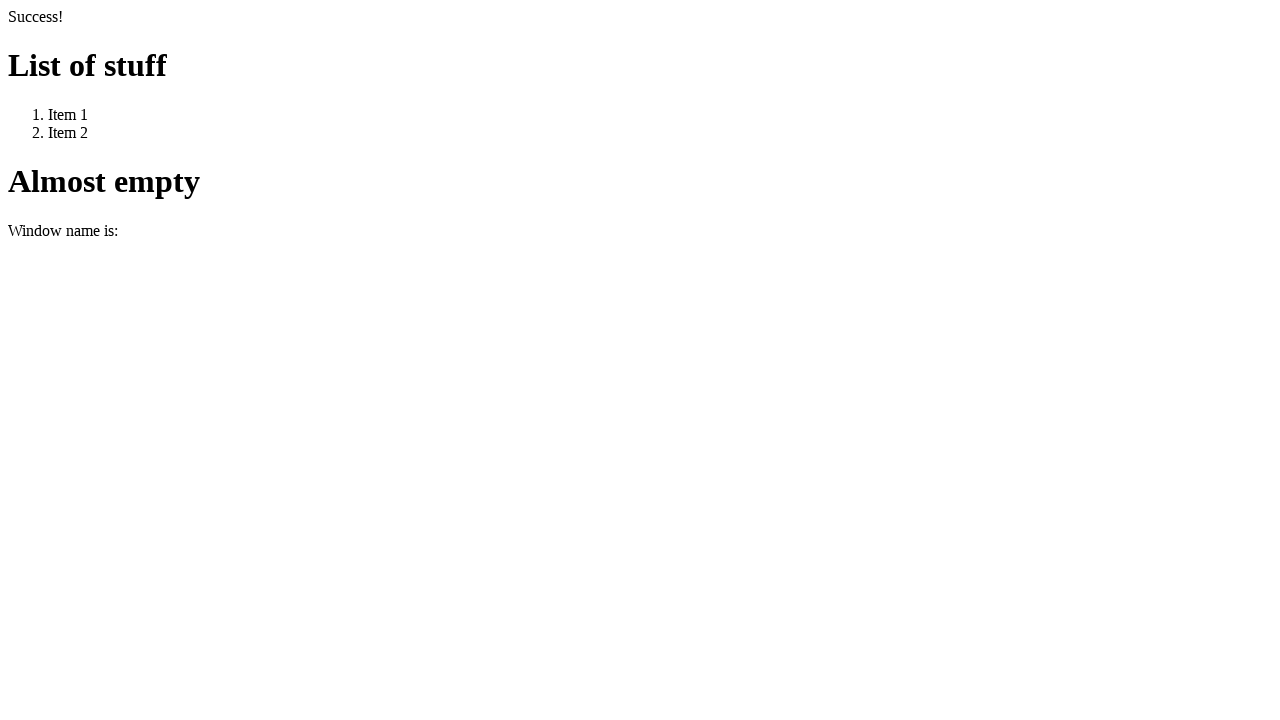

Clicked browser back button to navigate back to original page
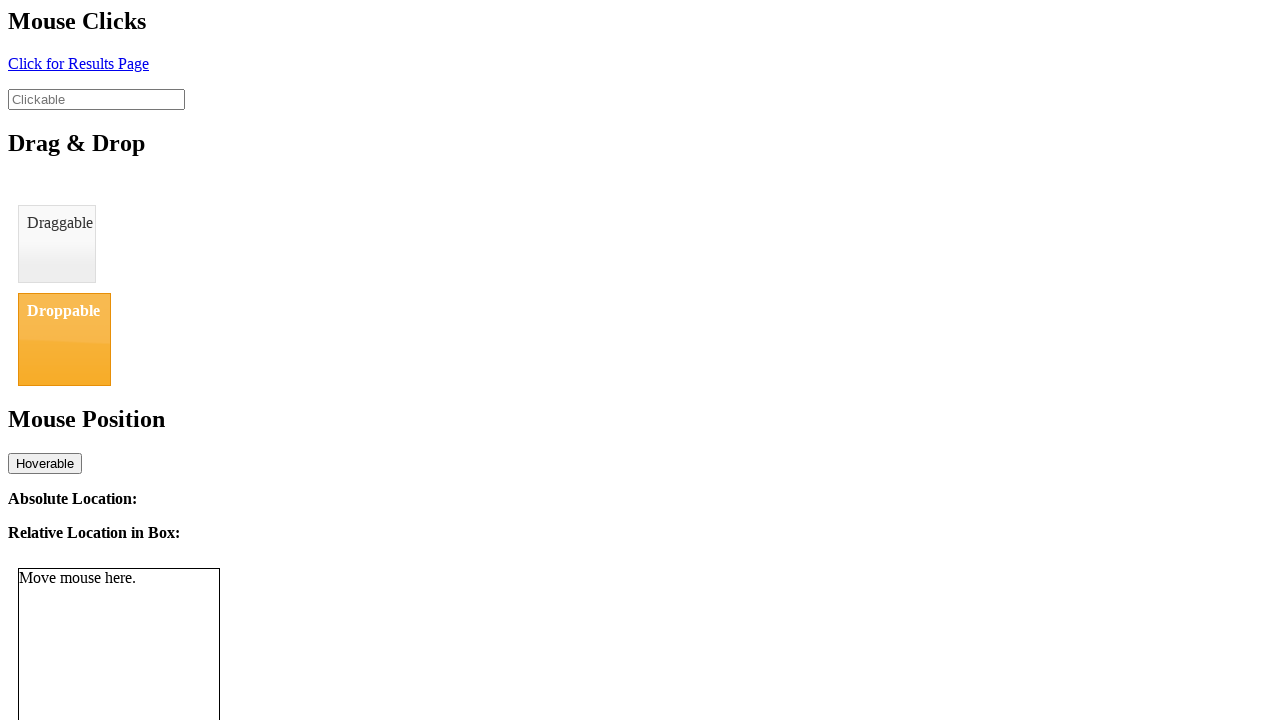

Verified we're back on the original page by checking document title
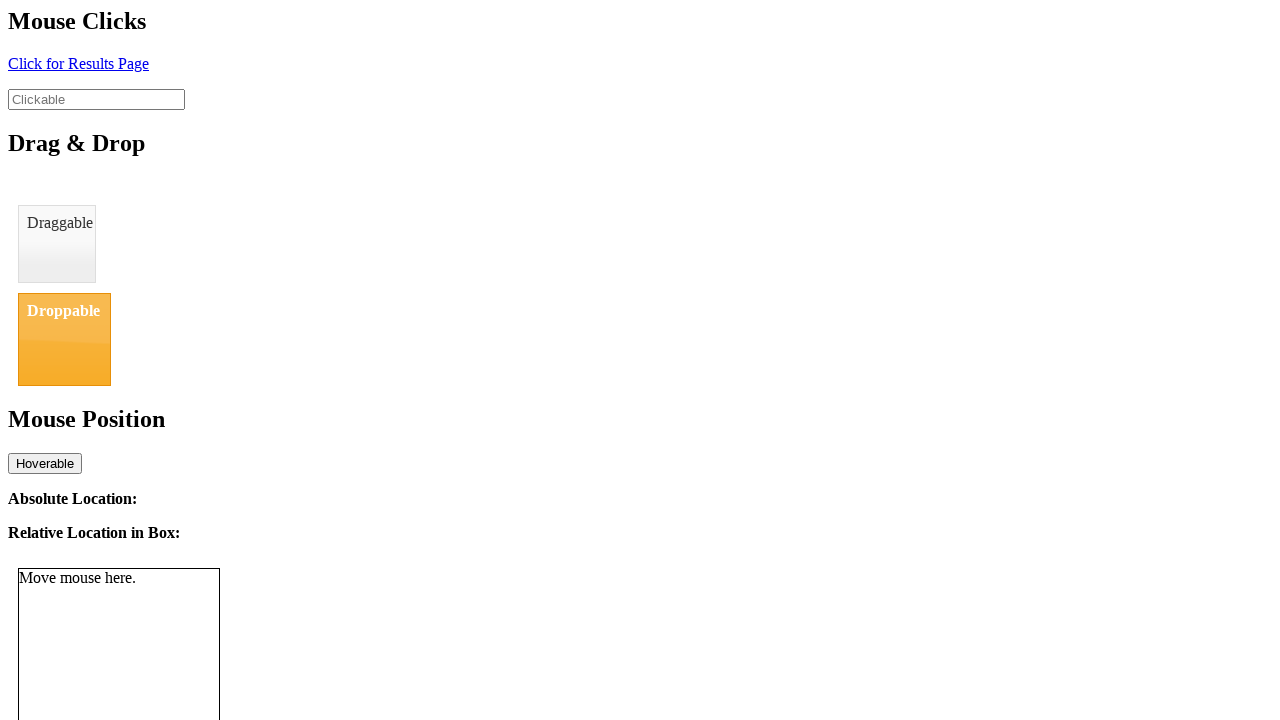

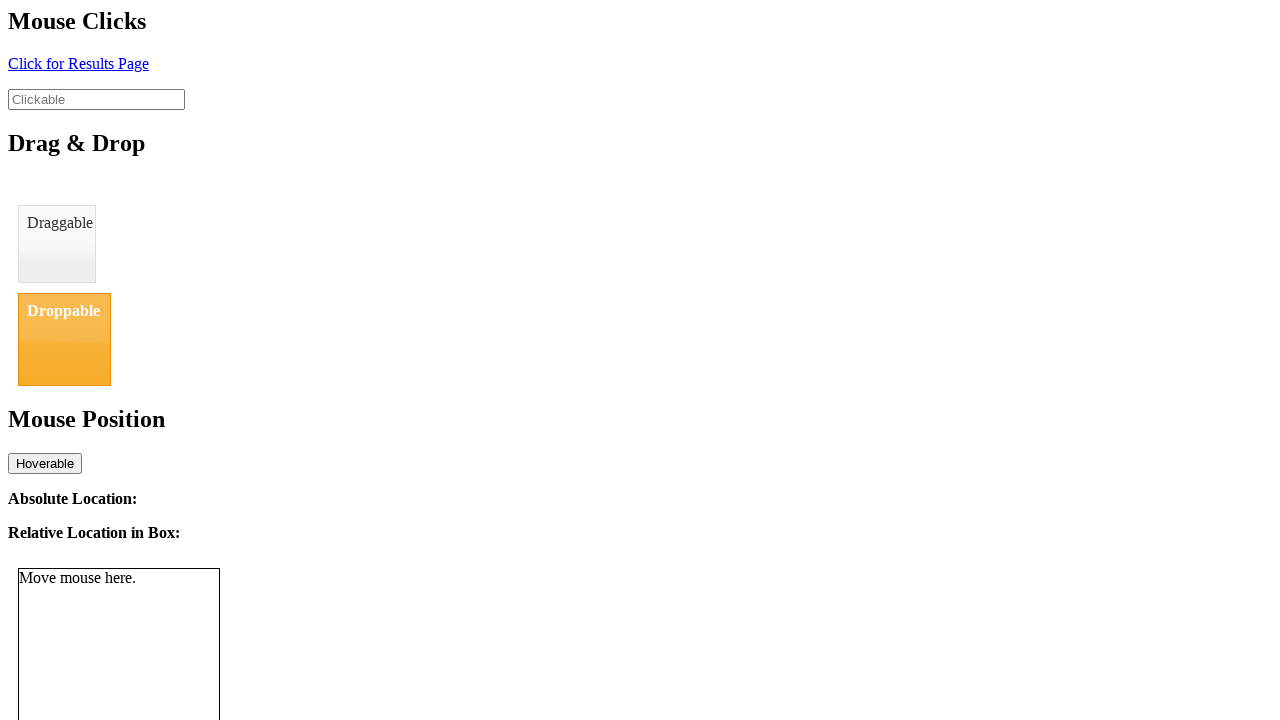